Tests interaction with Shadow DOM elements by filling a text input field within a shadow root.

Starting URL: http://watir.com/examples/shadow_dom.html

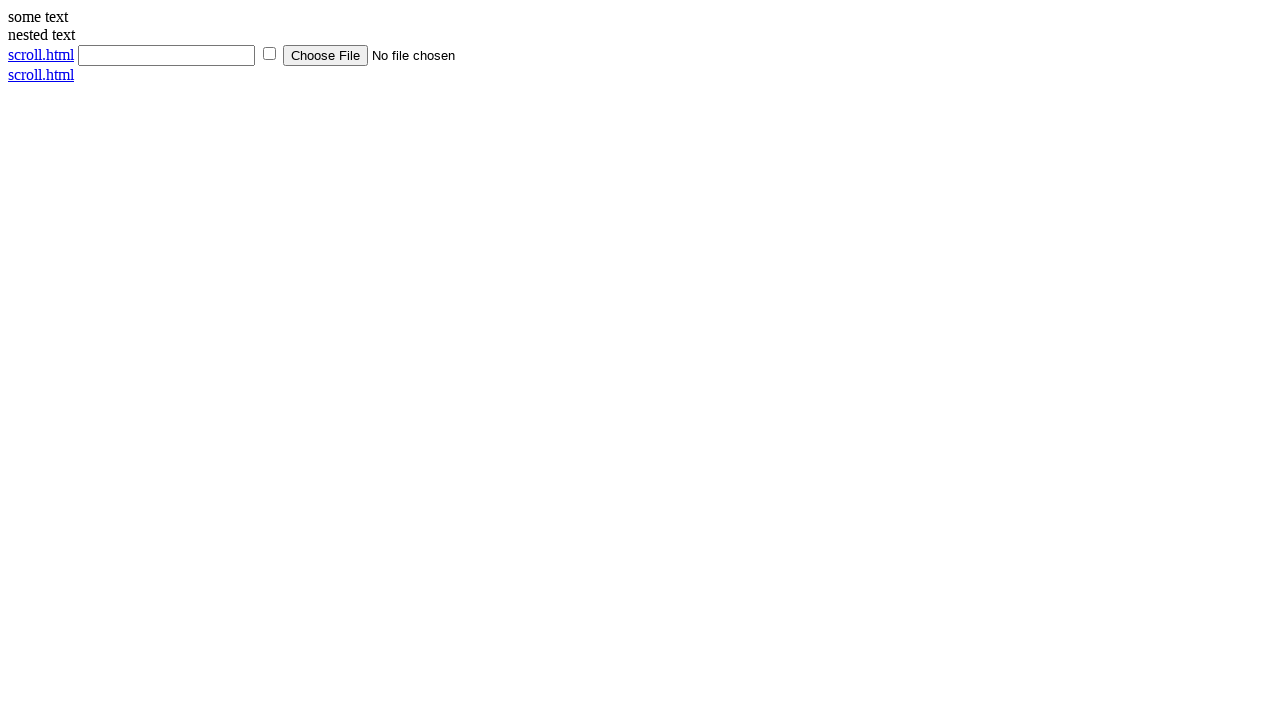

Navigated to Shadow DOM example page
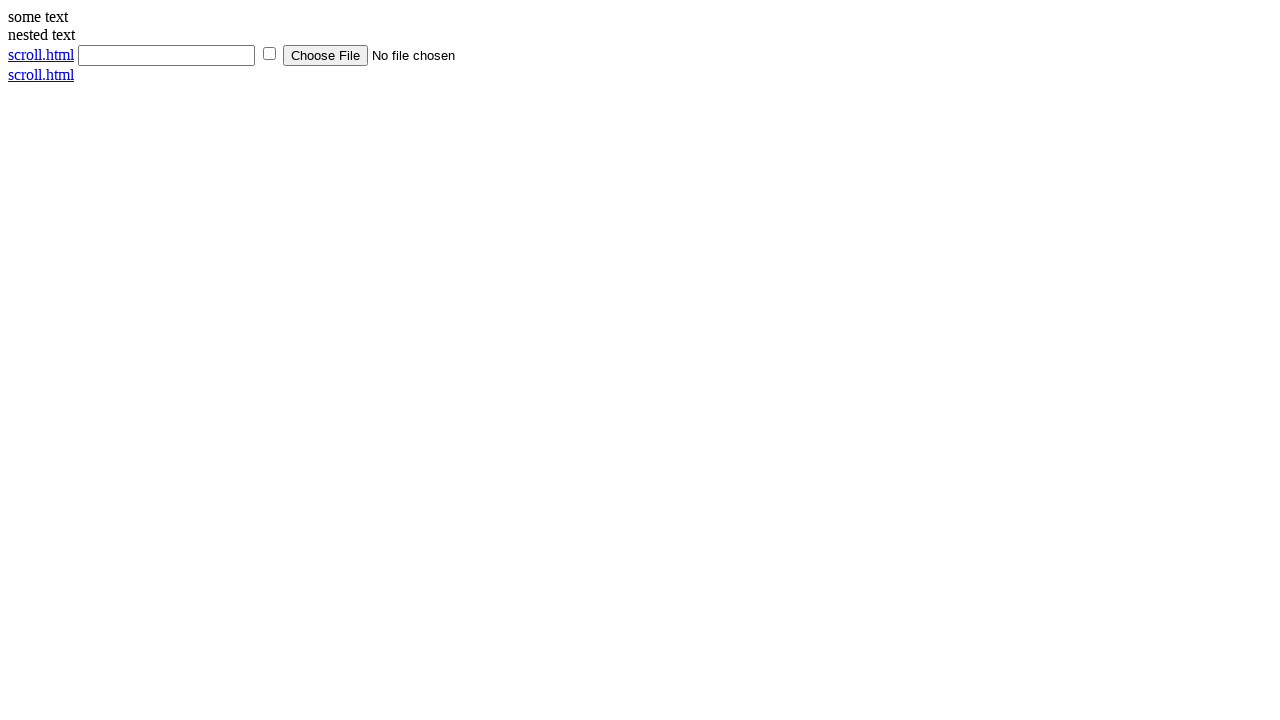

Filled text input field within shadow DOM with 'Raju' on input[type="text"]
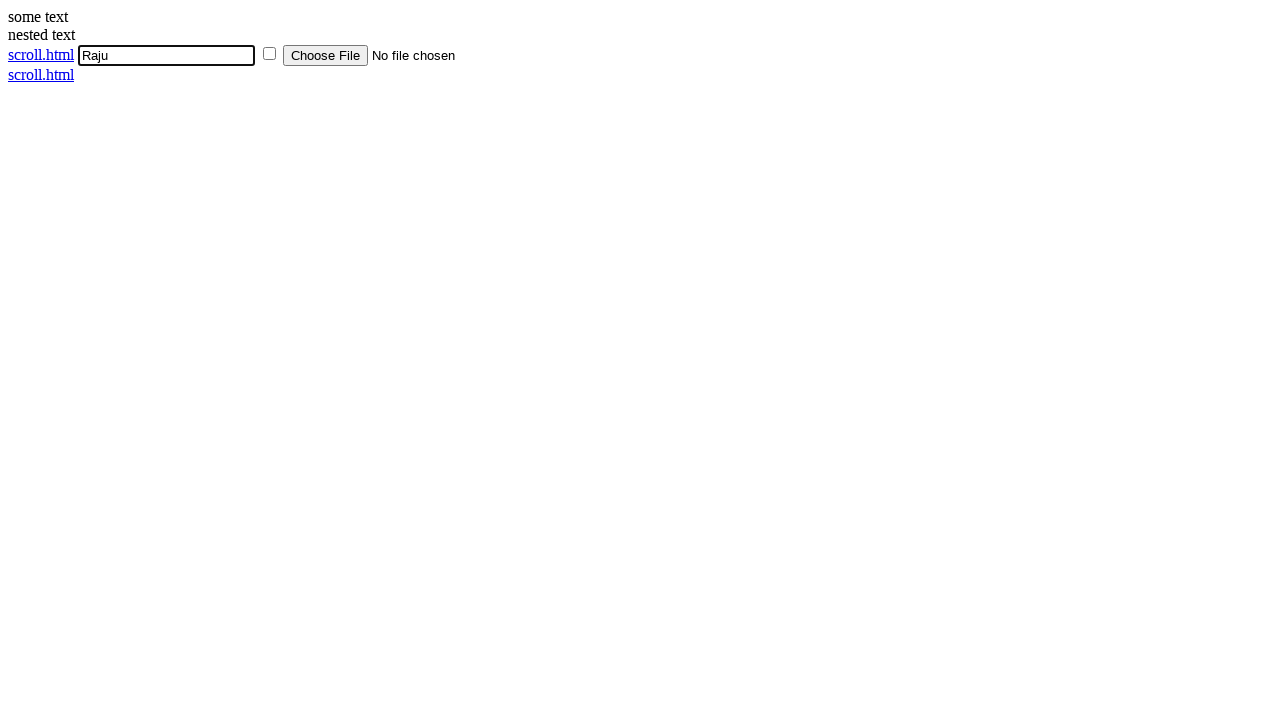

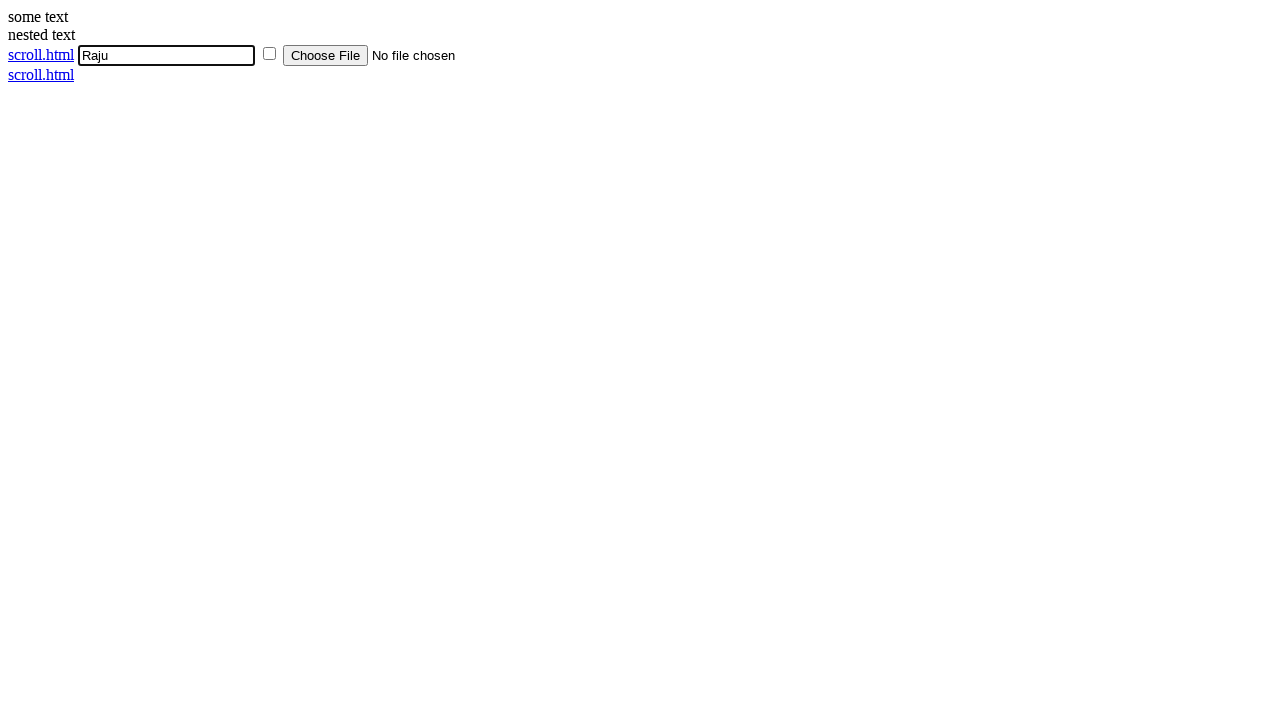